Tests that an 'Editar' (Edit) button is displayed for each person in the list by setting up test data in localStorage and verifying the buttons appear.

Starting URL: https://tc-1-final-parte1.vercel.app/tabelaCadastro.html

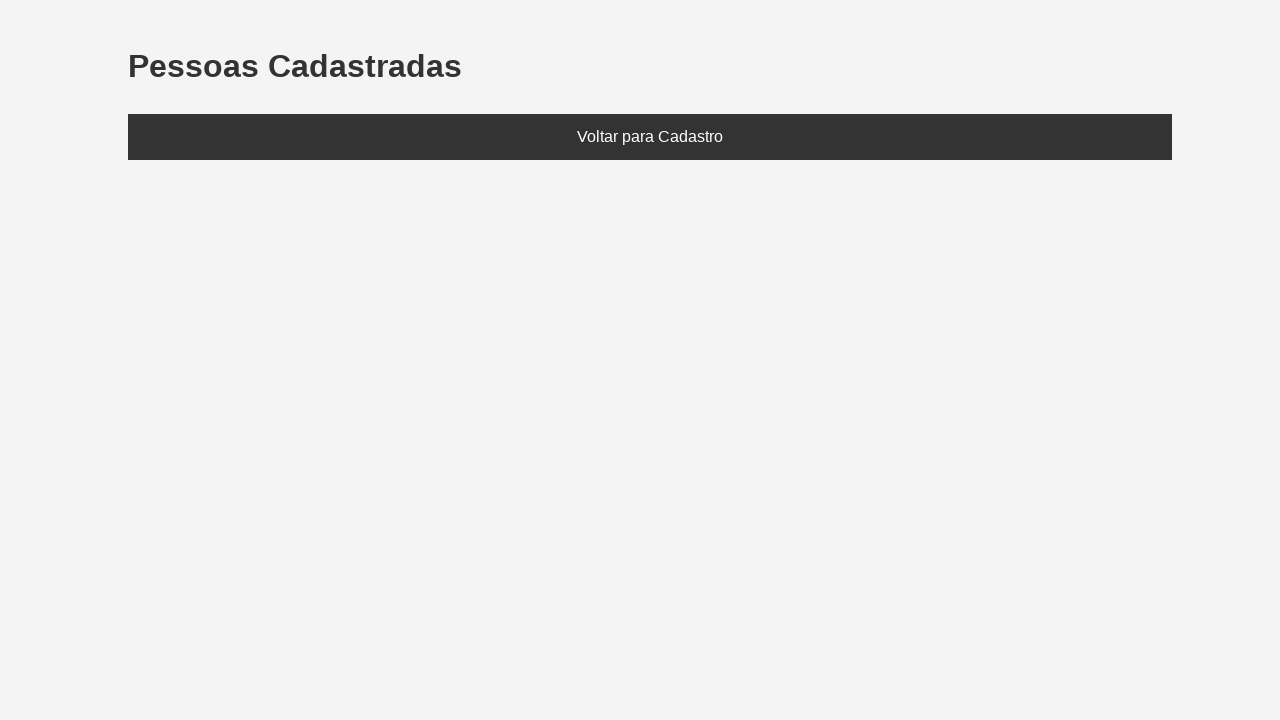

Set up test data in localStorage with two people (Marcio and Mariana)
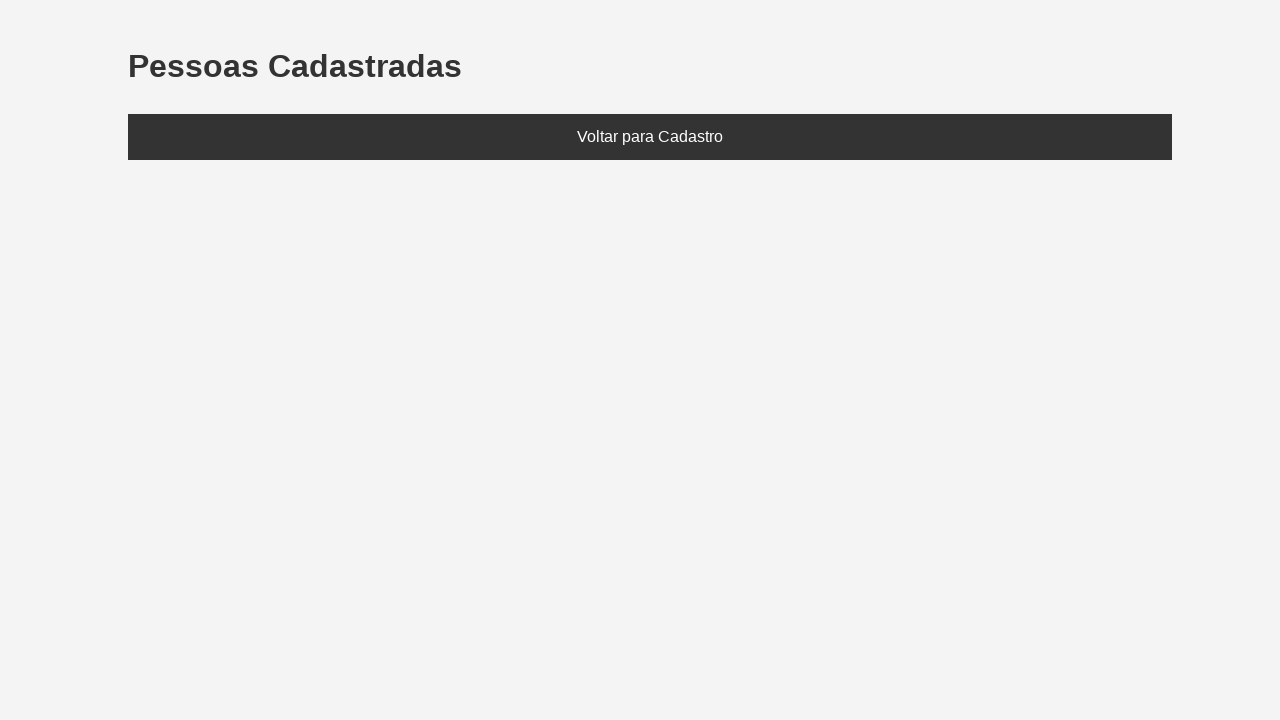

Refreshed page to load localStorage data
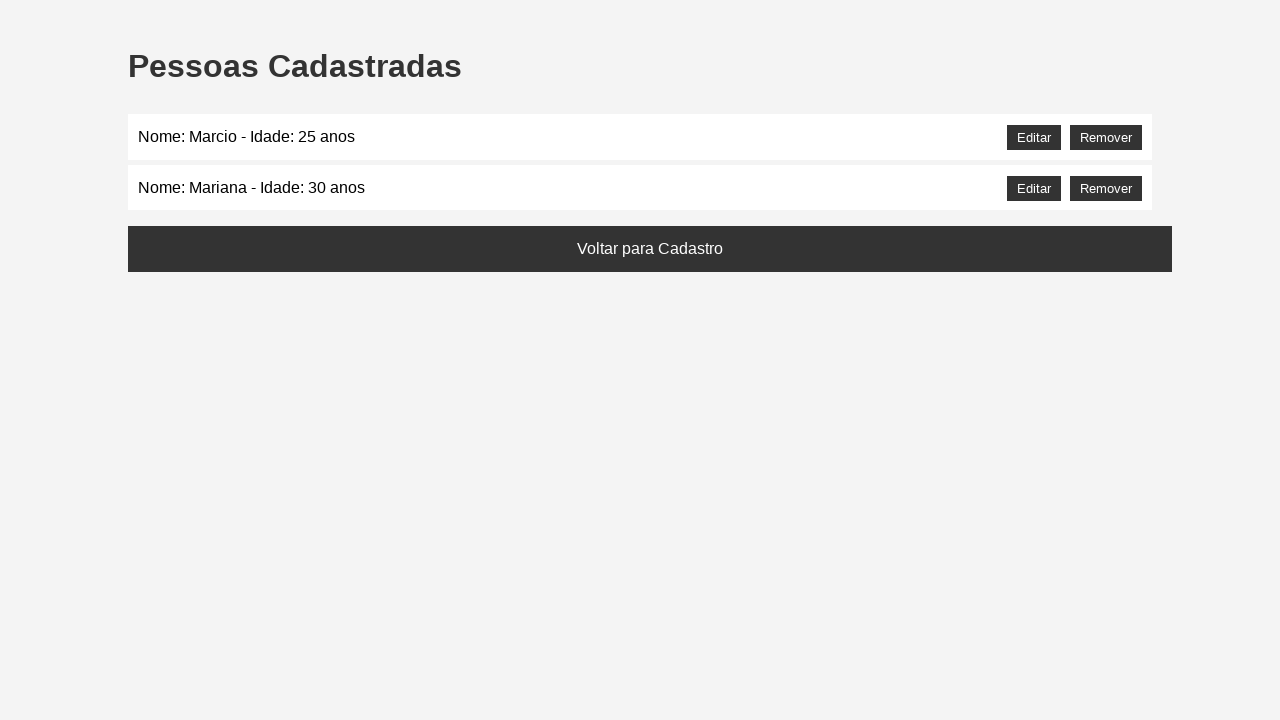

Waited for 'Editar' buttons to appear
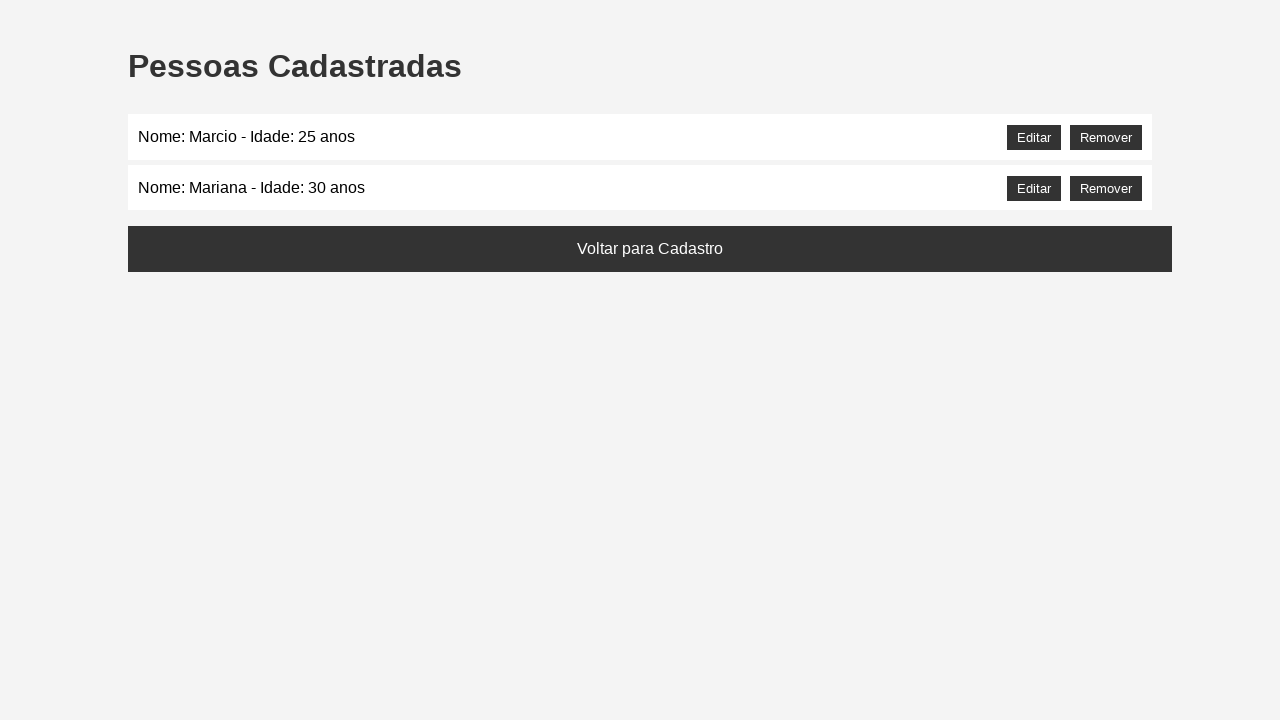

Located all 'Editar' buttons in the page
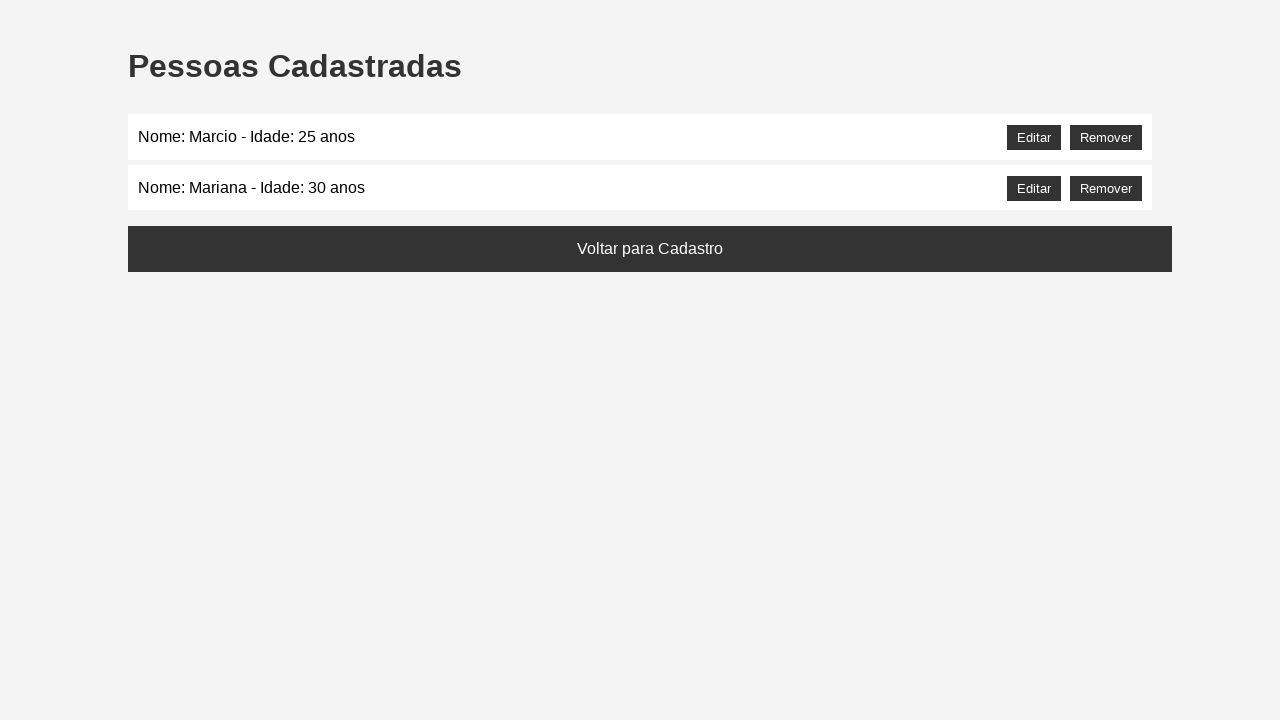

Verified that exactly 2 'Editar' buttons are present (one for each person)
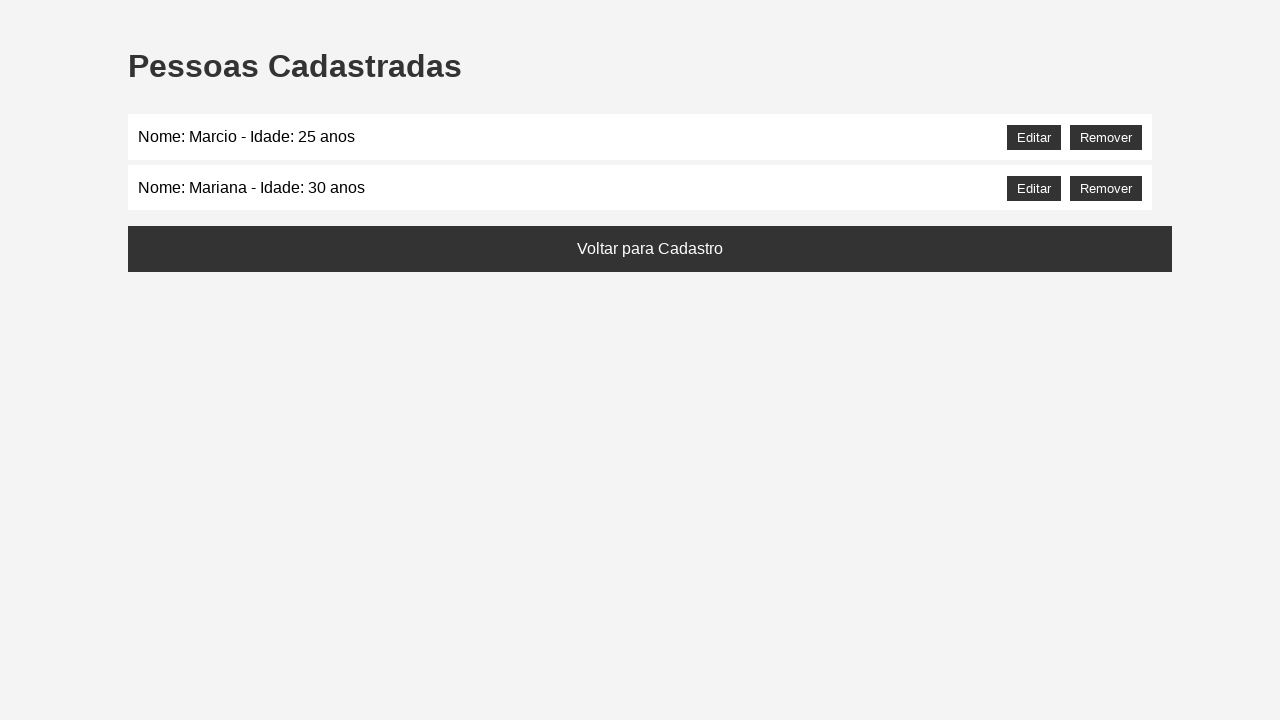

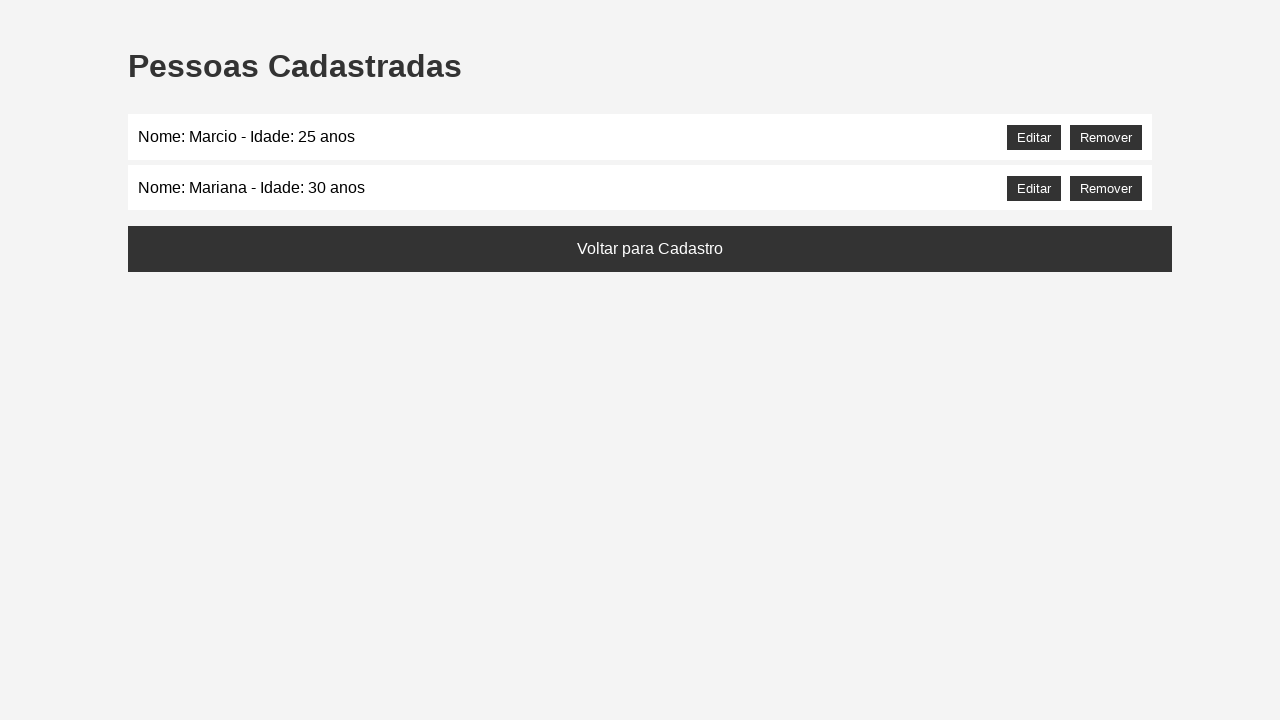